Tests React Semantic UI dropdown by selecting different user names and verifying the selection

Starting URL: https://react.semantic-ui.com/maximize/dropdown-example-selection/

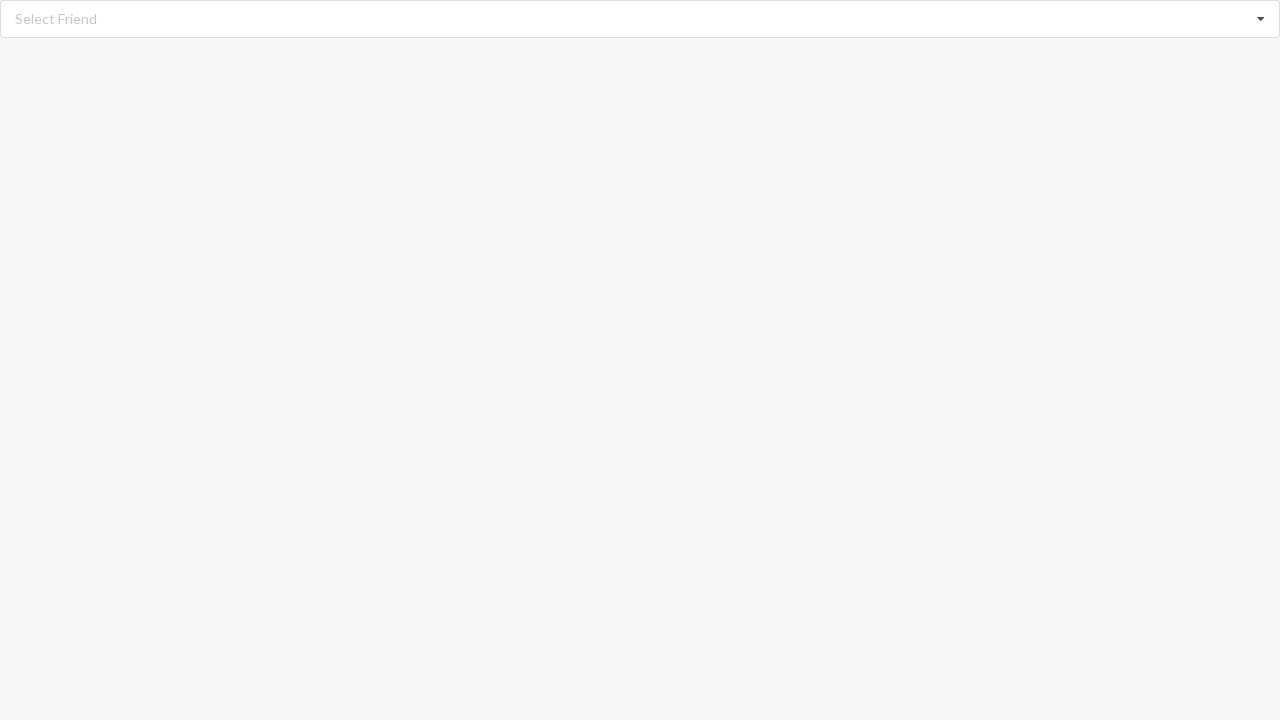

Clicked dropdown to open selection menu at (640, 19) on div[role='listbox']
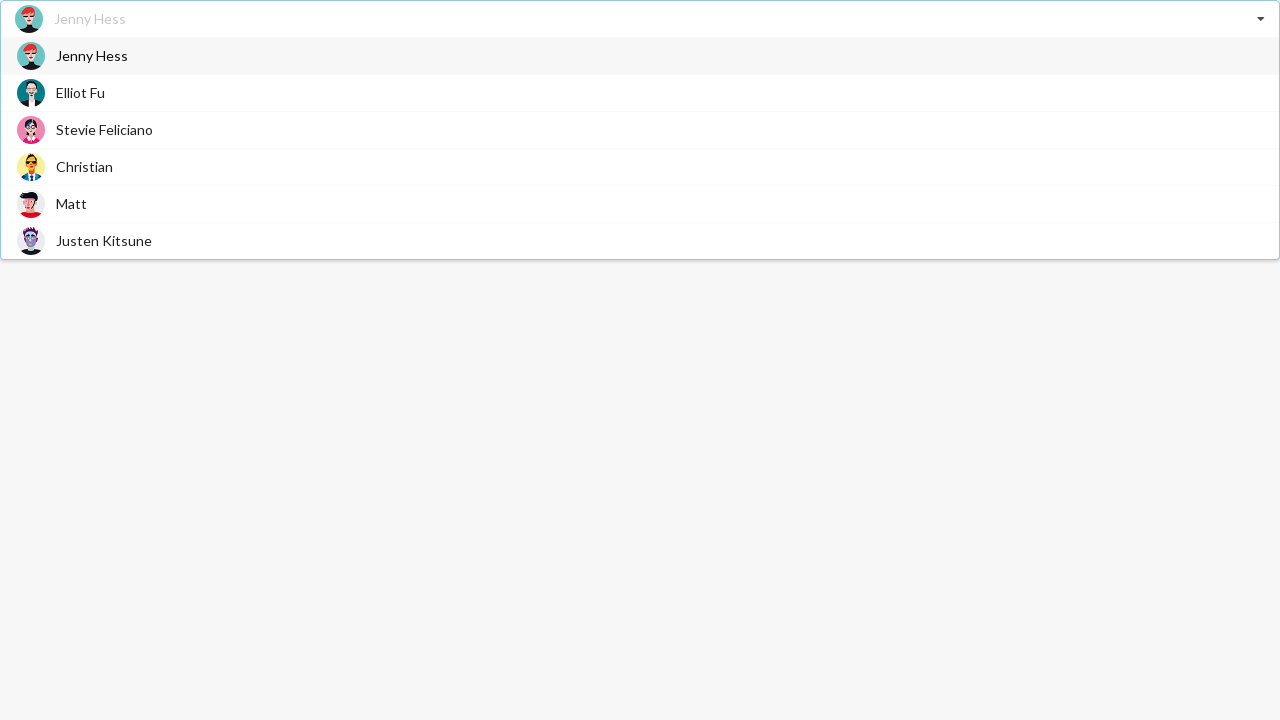

Selected 'Matt' from dropdown options at (72, 204) on text=Matt
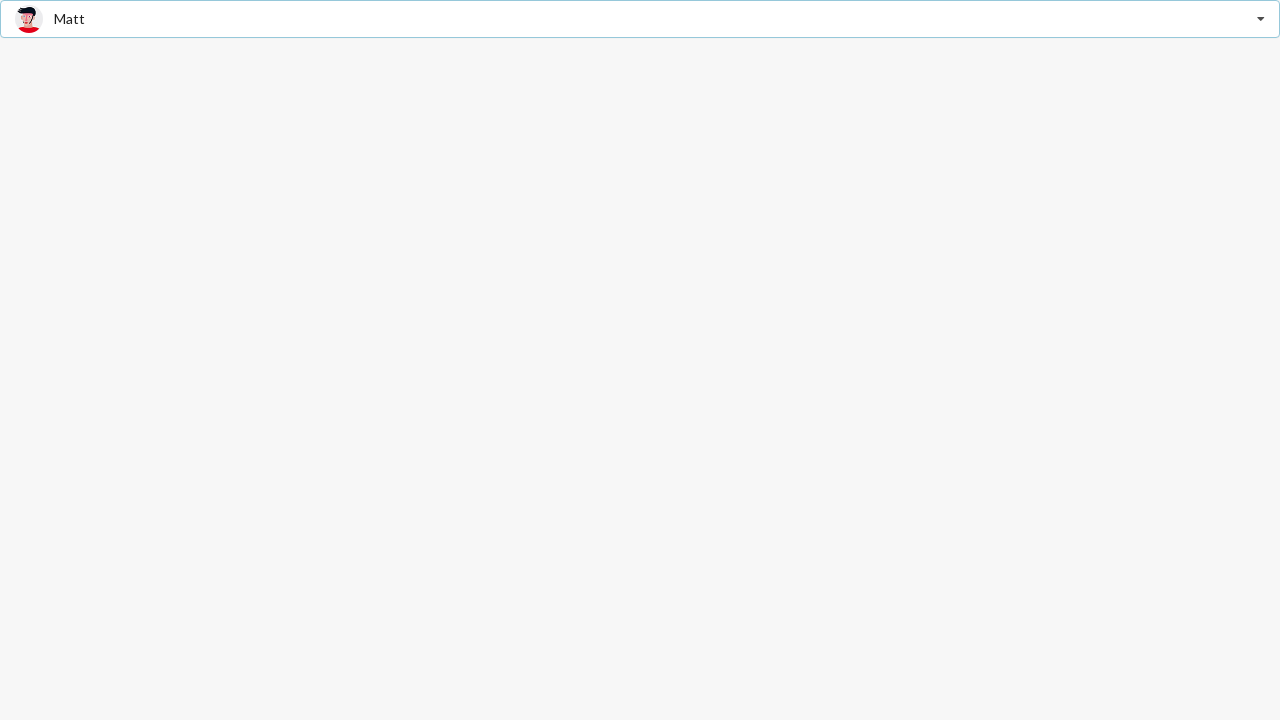

Clicked dropdown to open selection menu again at (640, 19) on div[role='listbox']
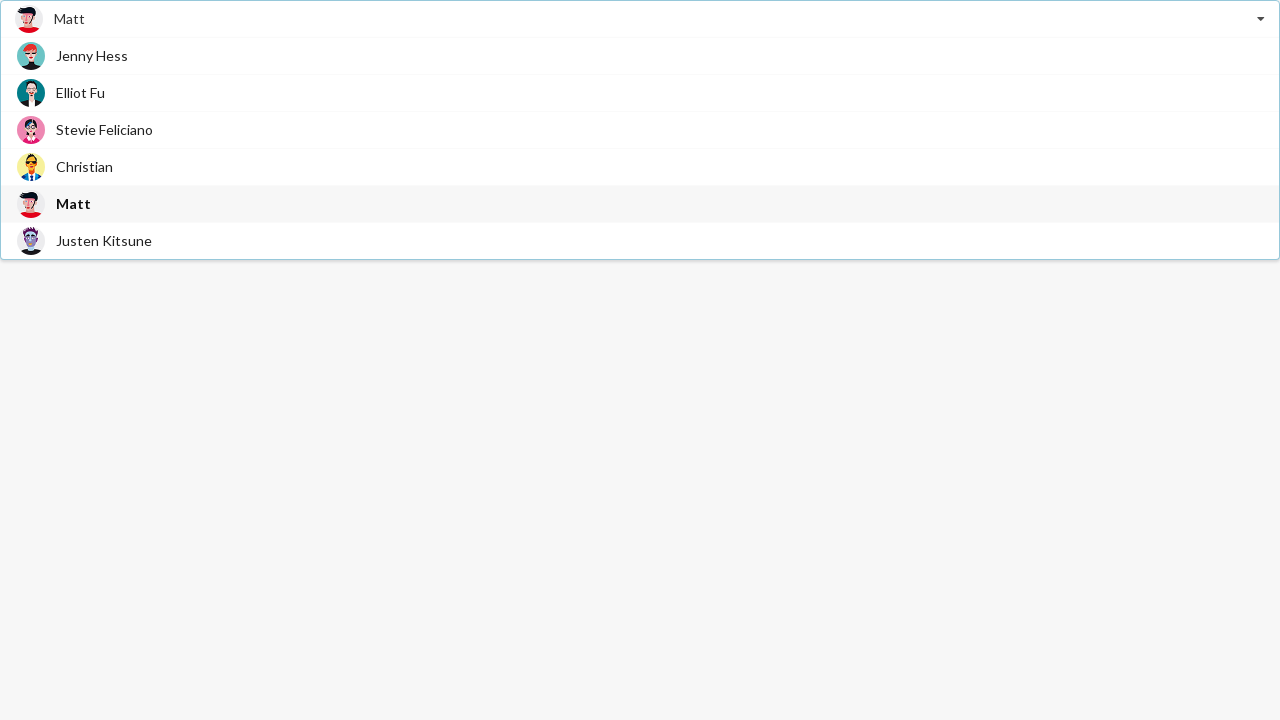

Selected 'Elliot Fu' from dropdown options at (80, 92) on text=Elliot Fu
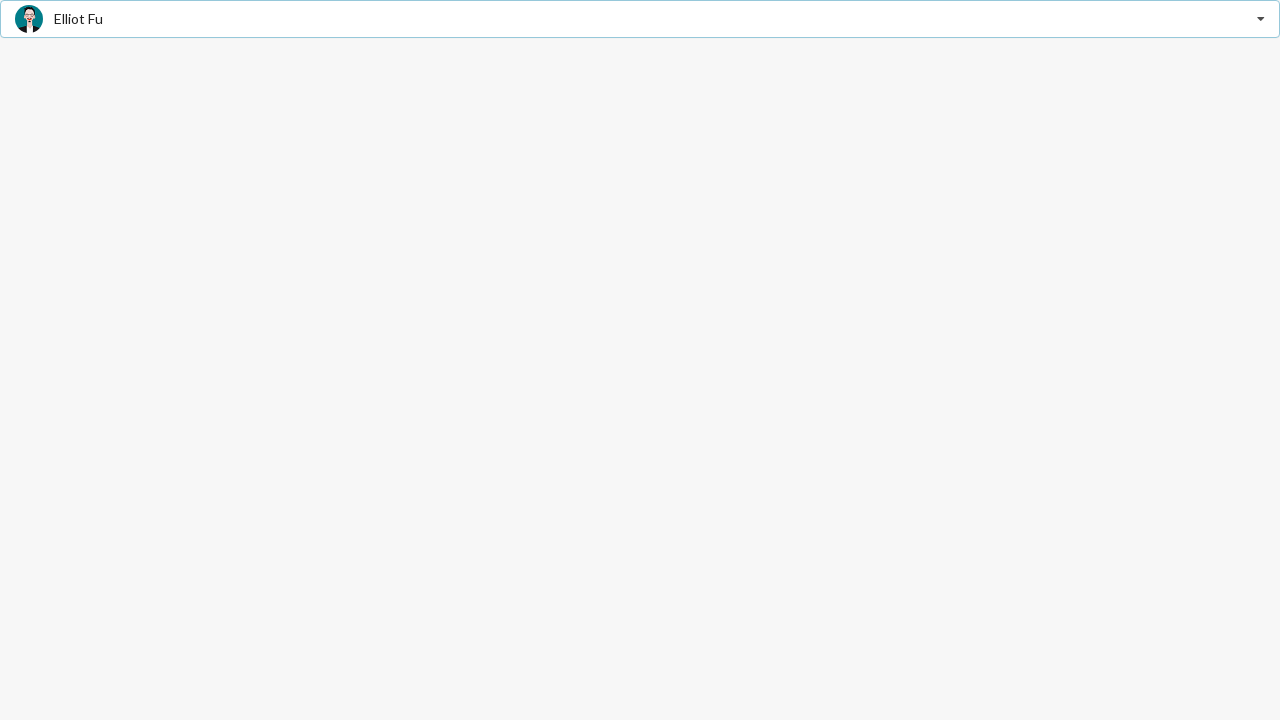

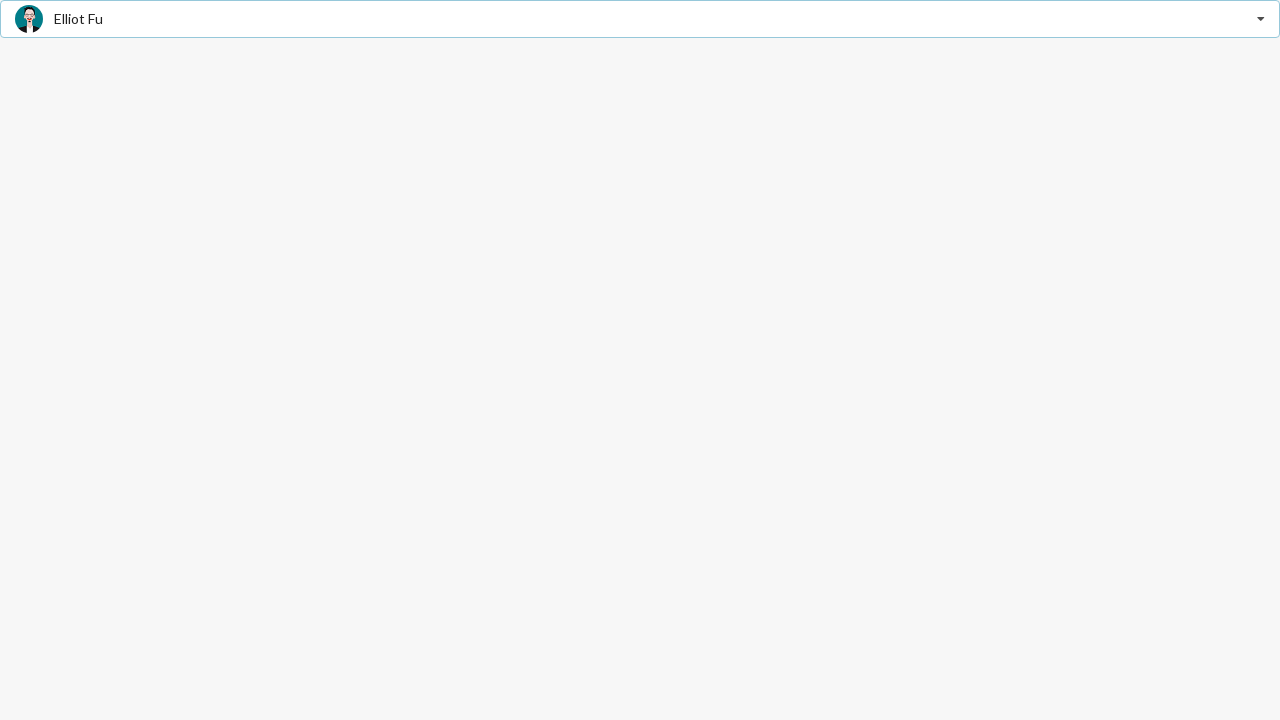